Tests search functionality for a non-existent product by entering "smartphones" in the search field and verifying that a "No results" message is displayed.

Starting URL: http://www.advantageonlineshopping.com

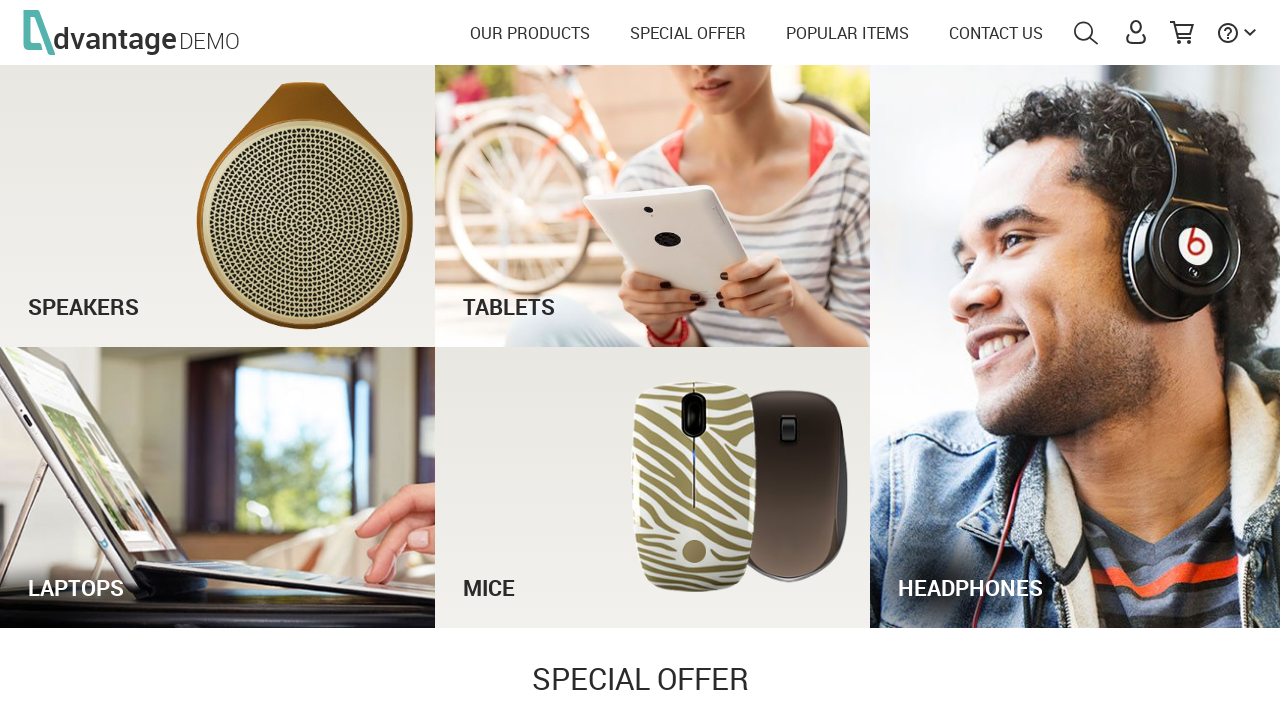

Clicked search icon to open search field at (1086, 33) on #menuSearch
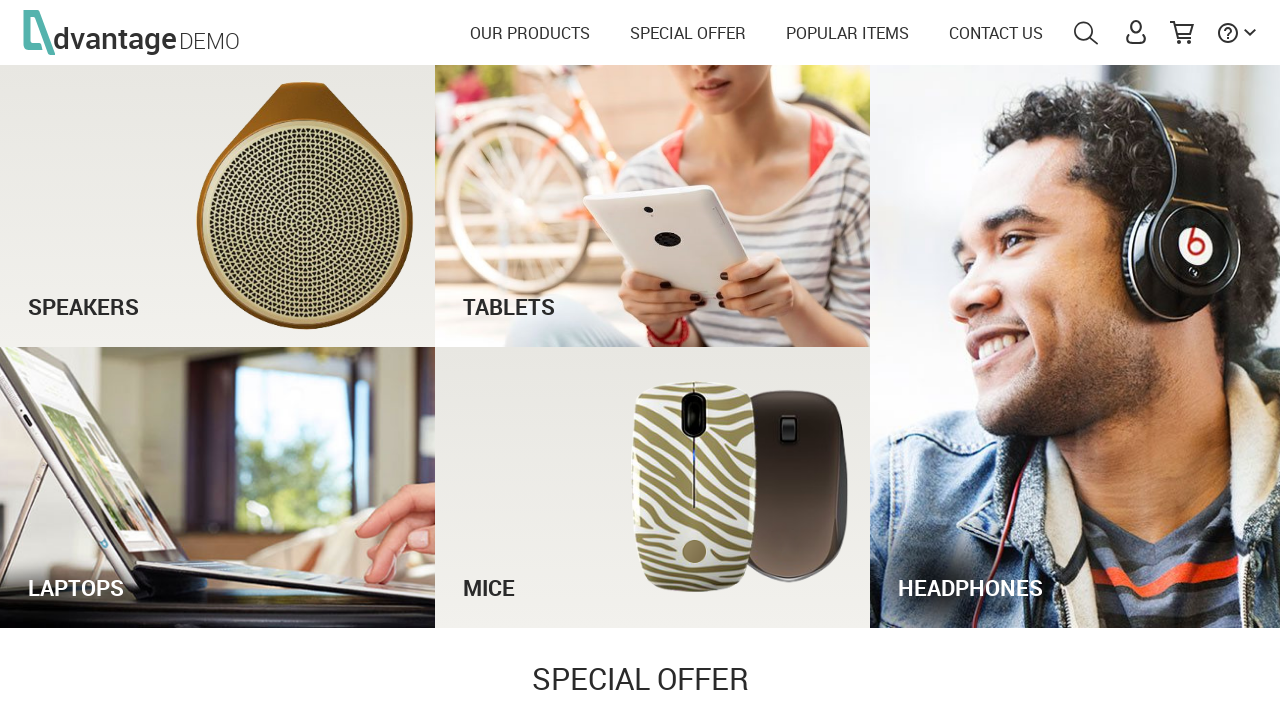

Filled search field with 'smartphones' on #autoComplete
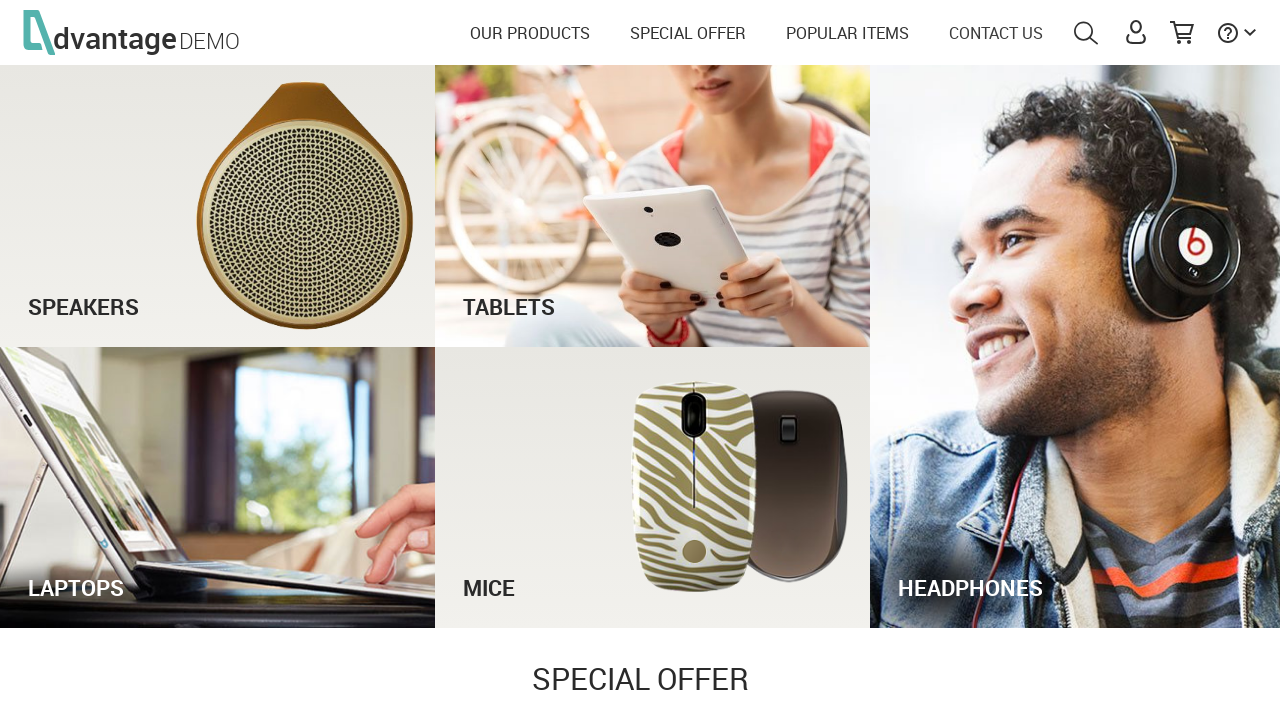

Pressed Enter to submit search query on #autoComplete
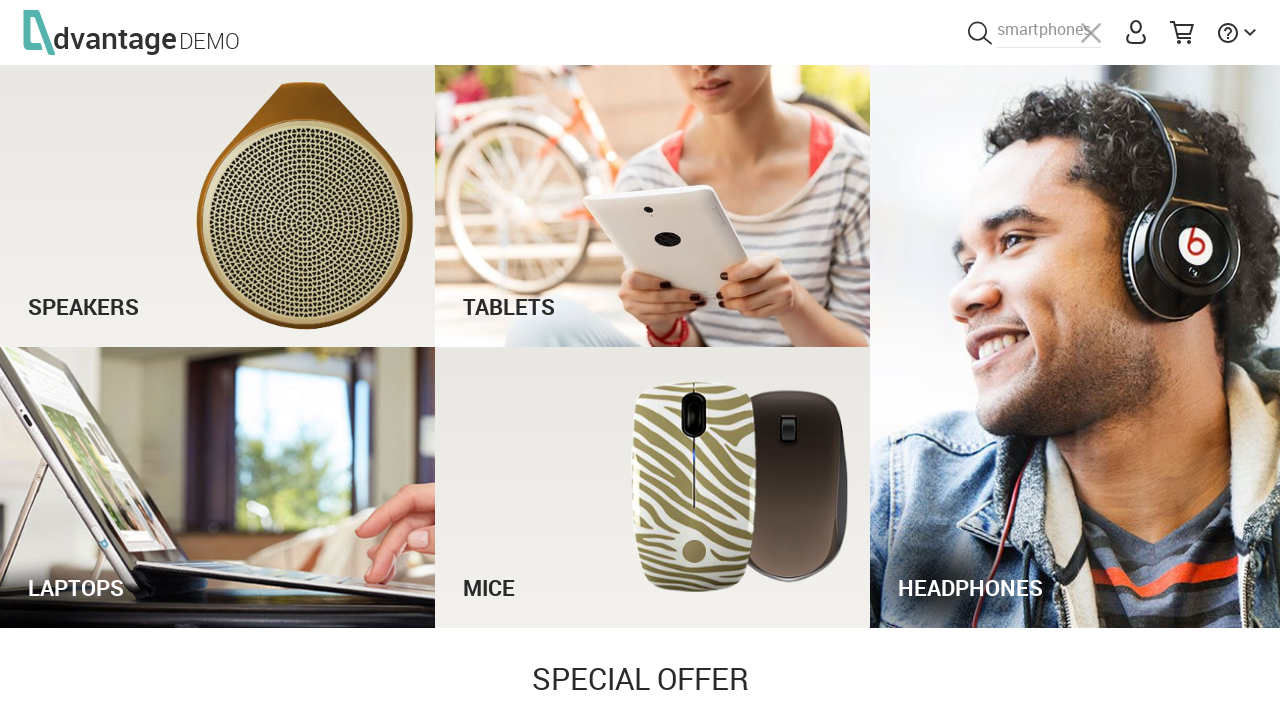

Waited for search results to load
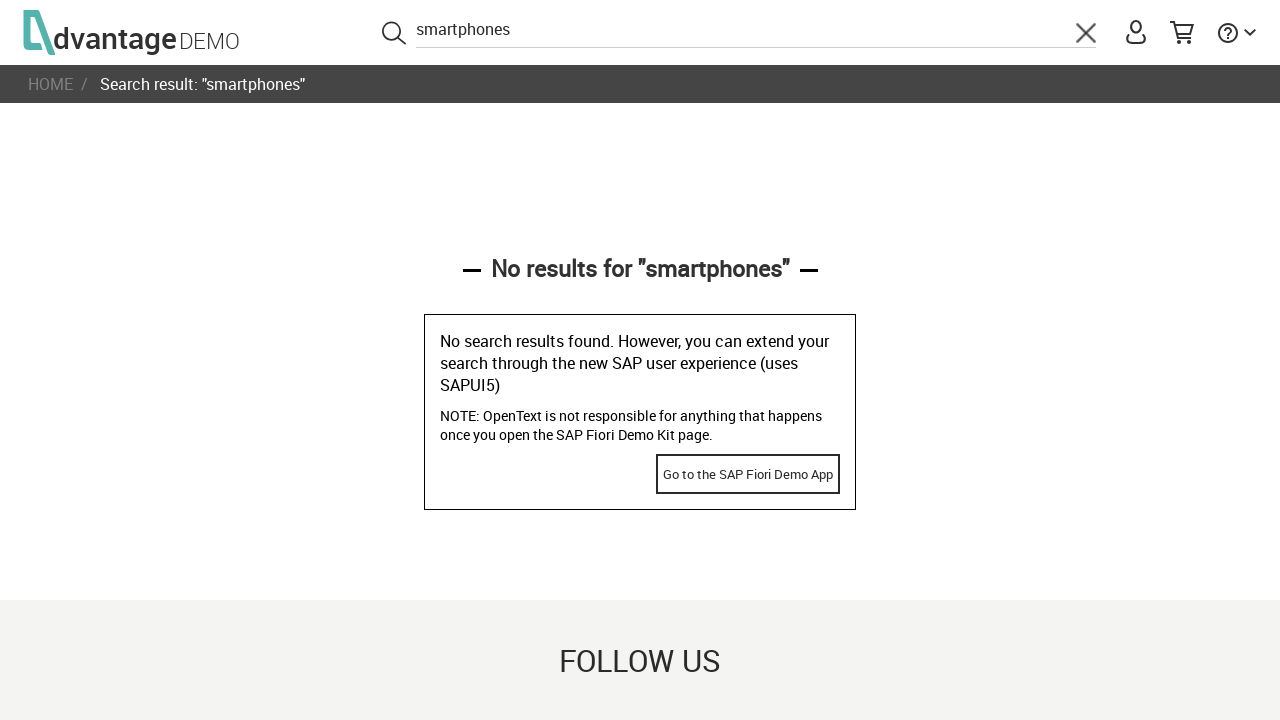

Verified 'No results for "smartphones"' message is displayed
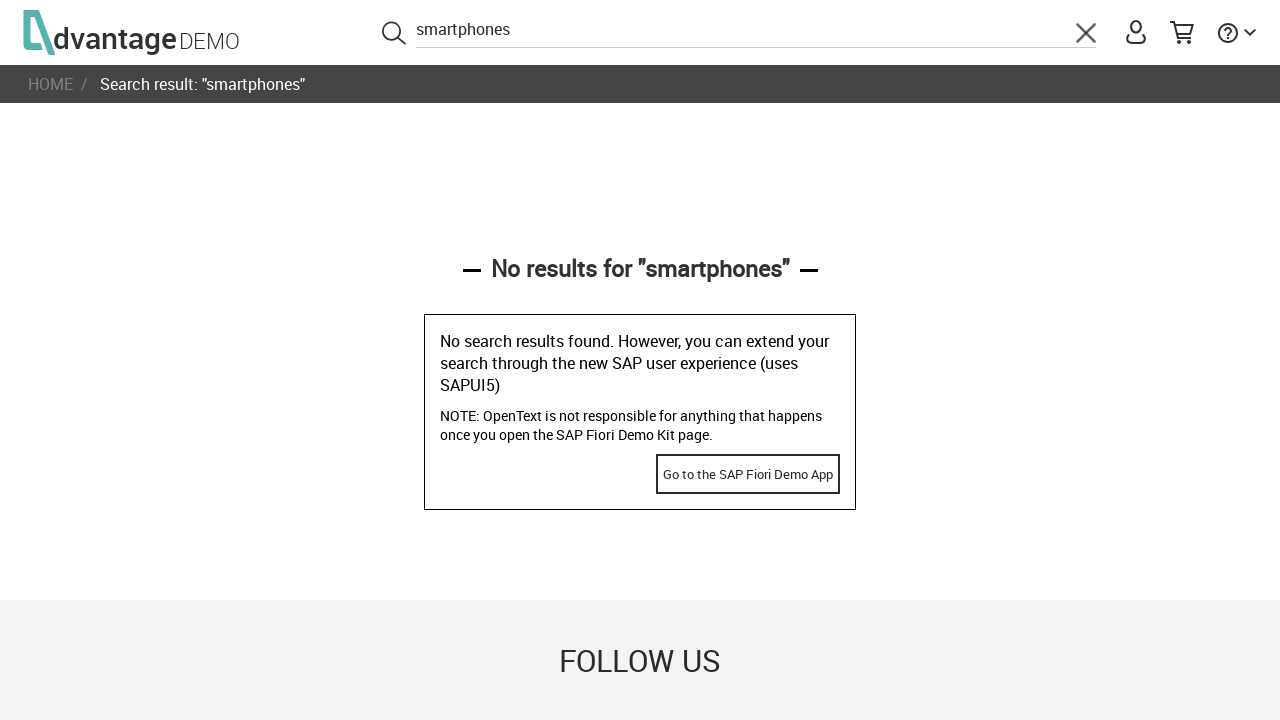

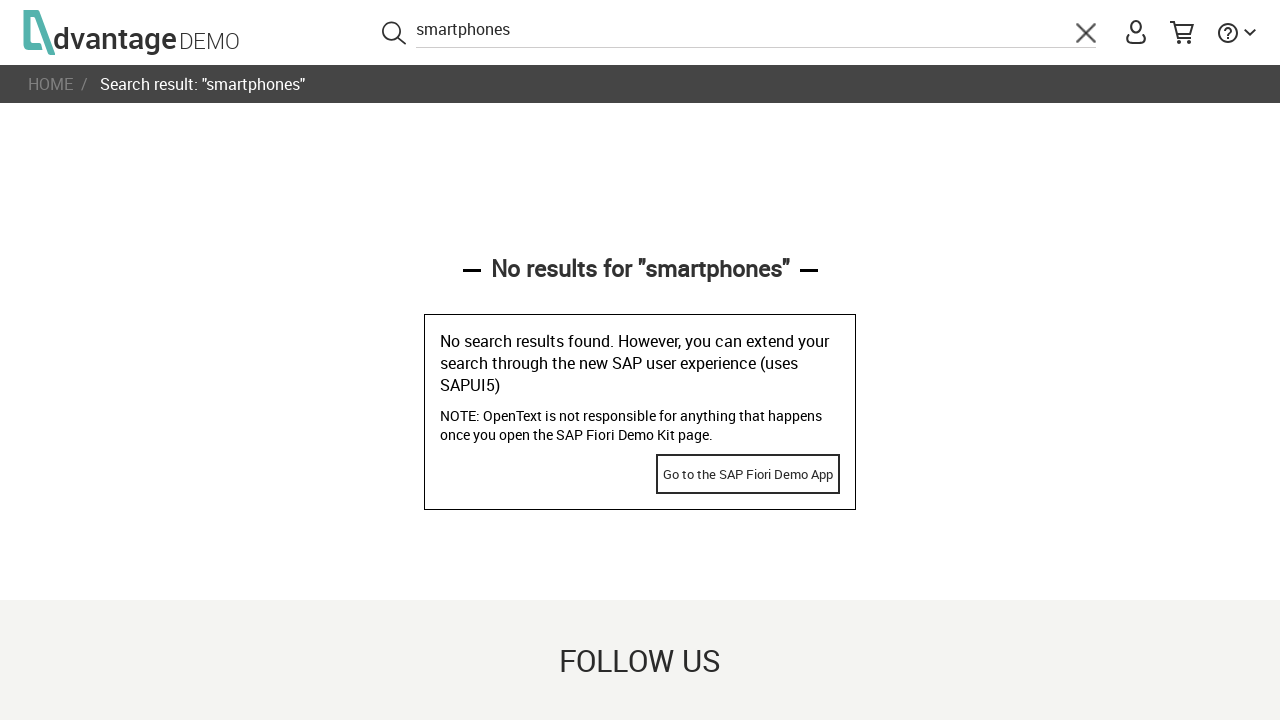